Tests hover menu functionality by hovering over Customer Support and clicking on Terms & Conditions link

Starting URL: https://www.healthkart.com/

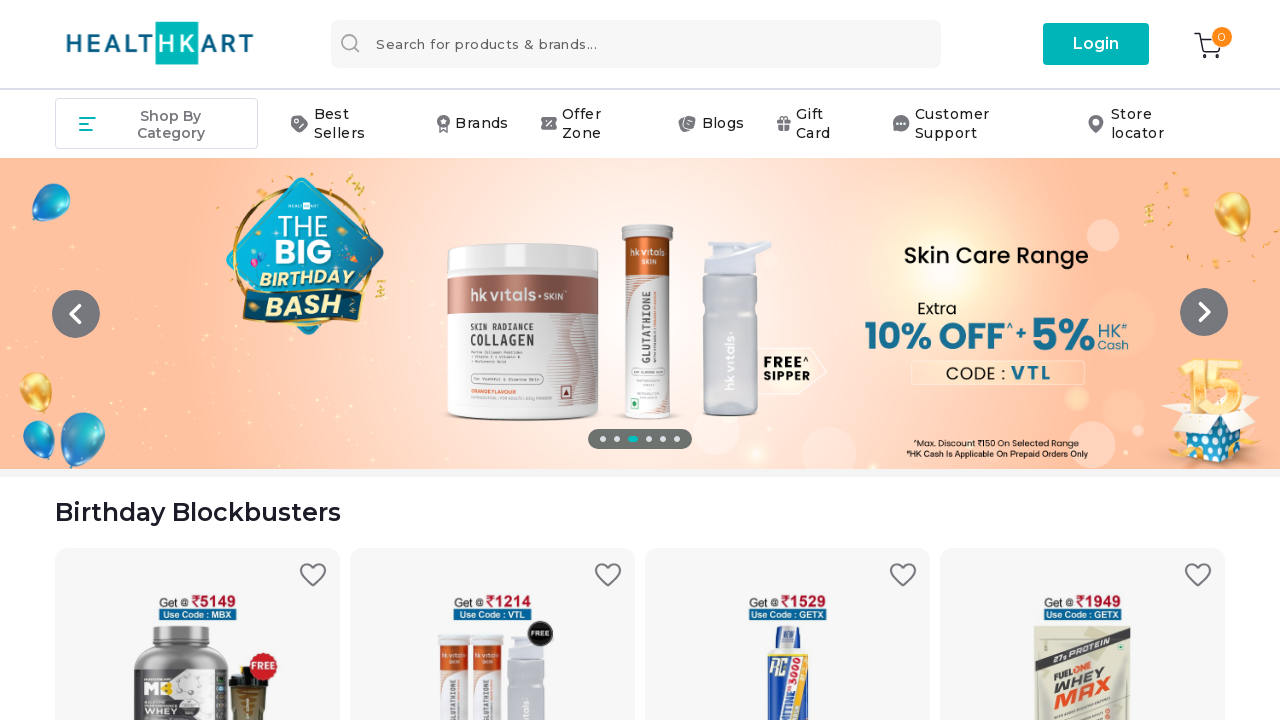

Hovered over Customer Support menu to reveal dropdown at (974, 124) on xpath=//div[text()='Customer Support']
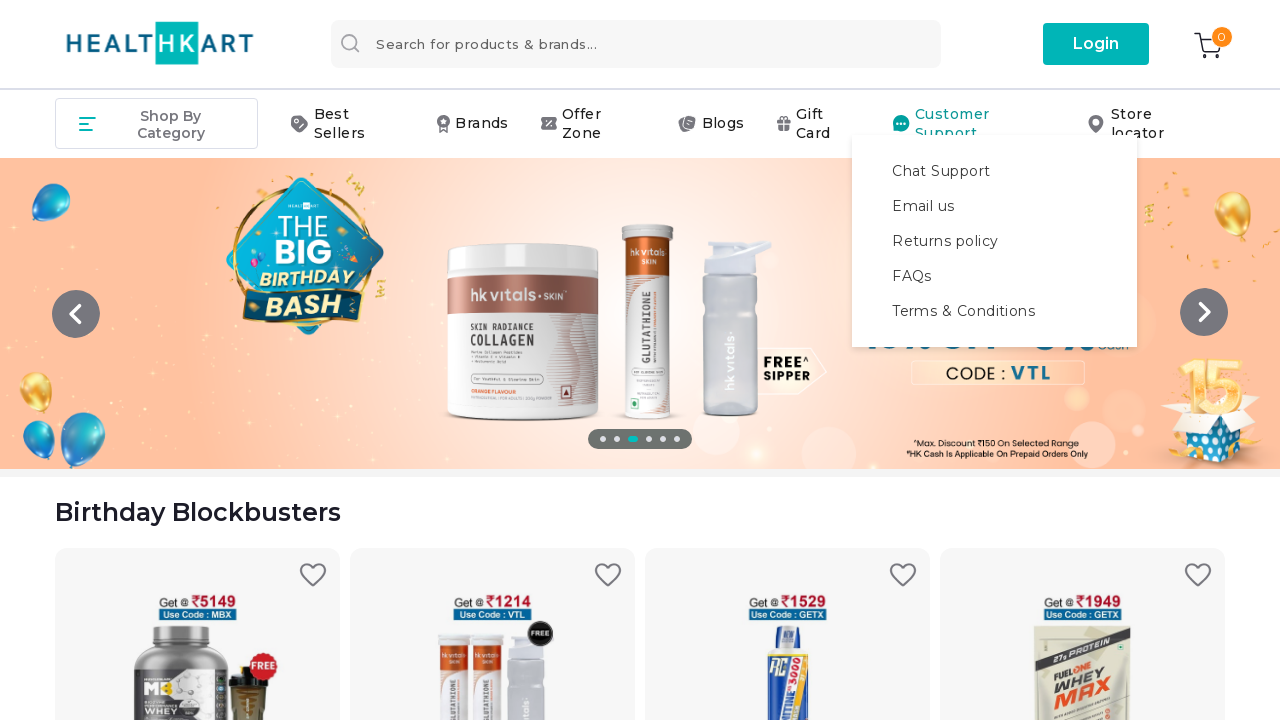

Clicked on Terms & Conditions link from dropdown menu at (995, 310) on xpath=//div[text()='Terms & Conditions']
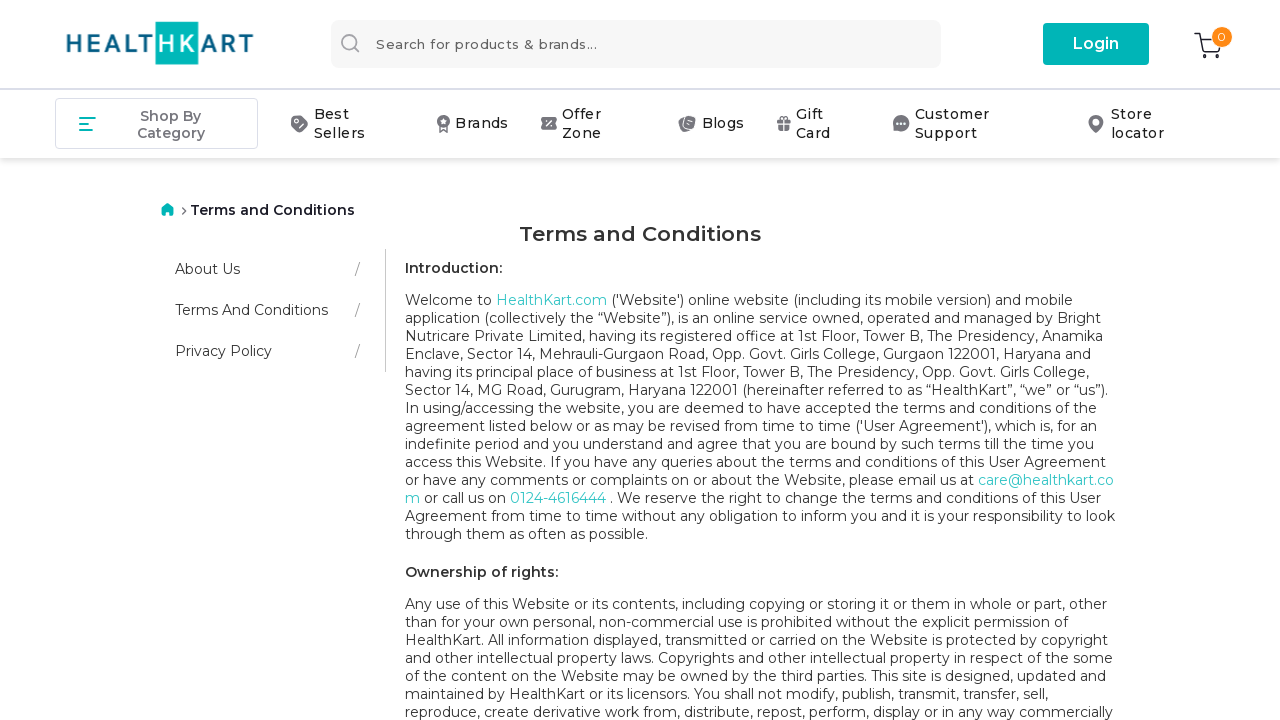

Terms and Conditions page loaded and heading appeared
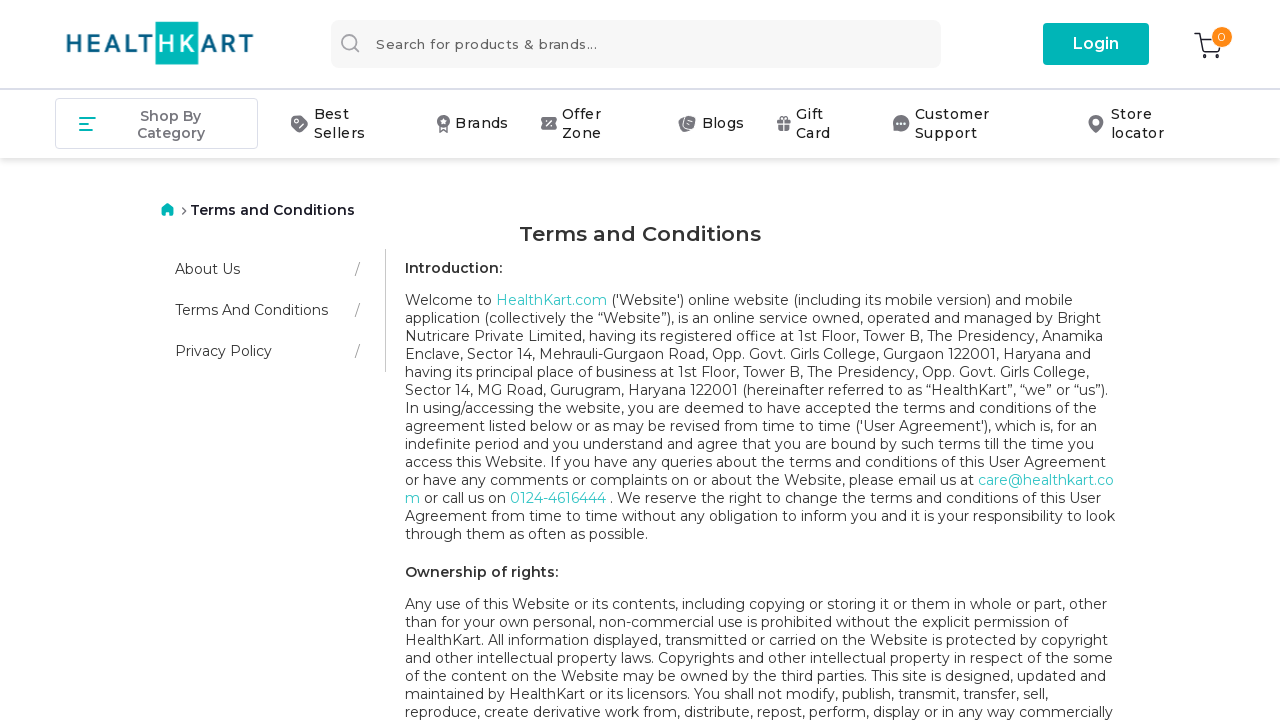

Retrieved heading text content
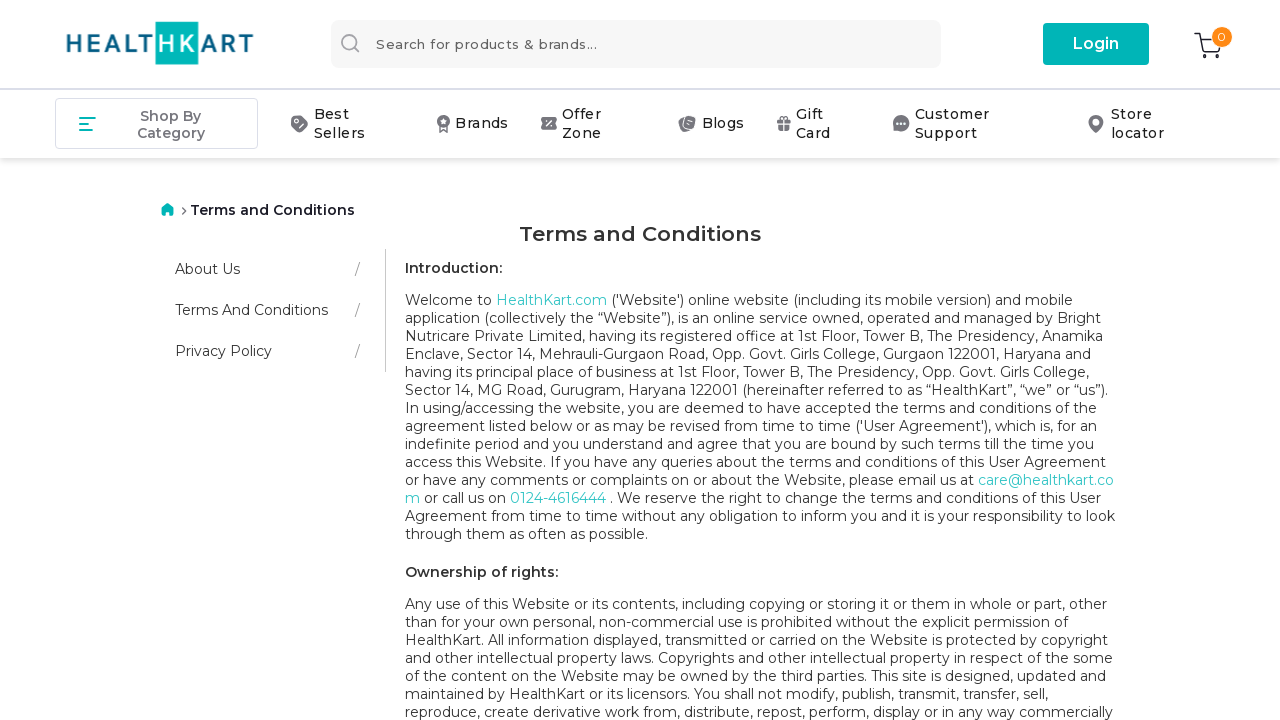

Verified heading text equals 'Terms and Conditions'
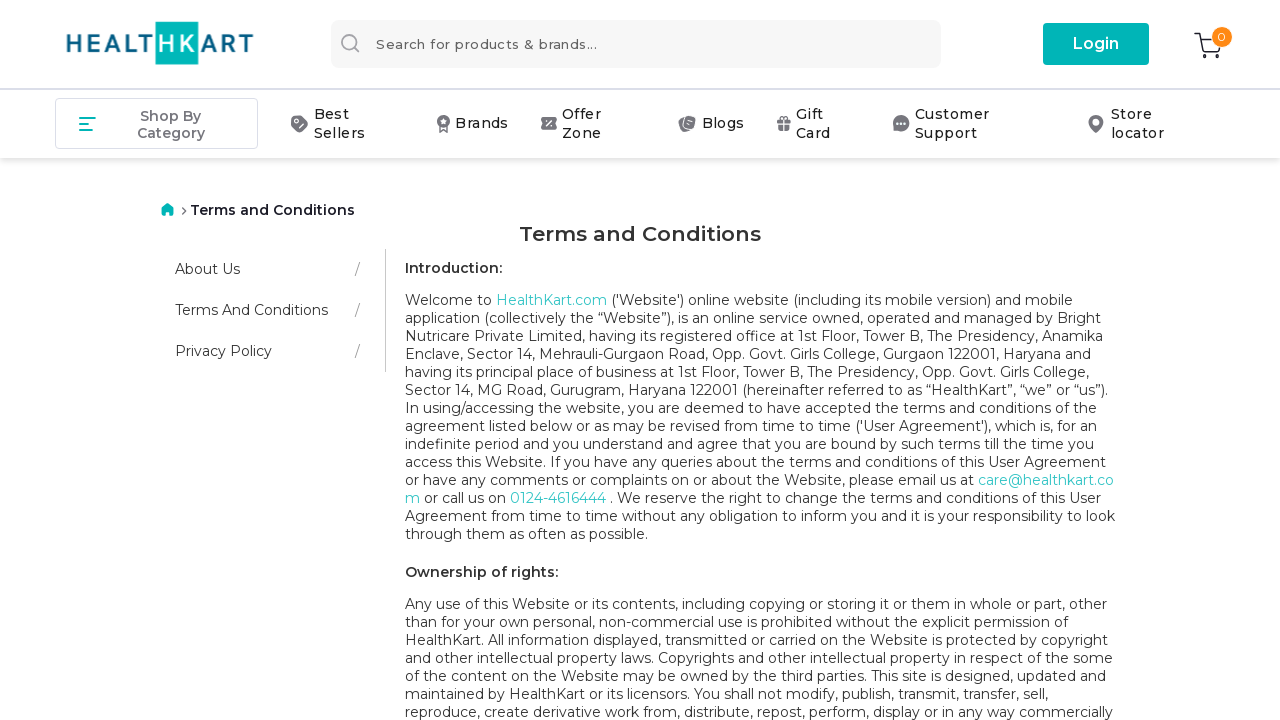

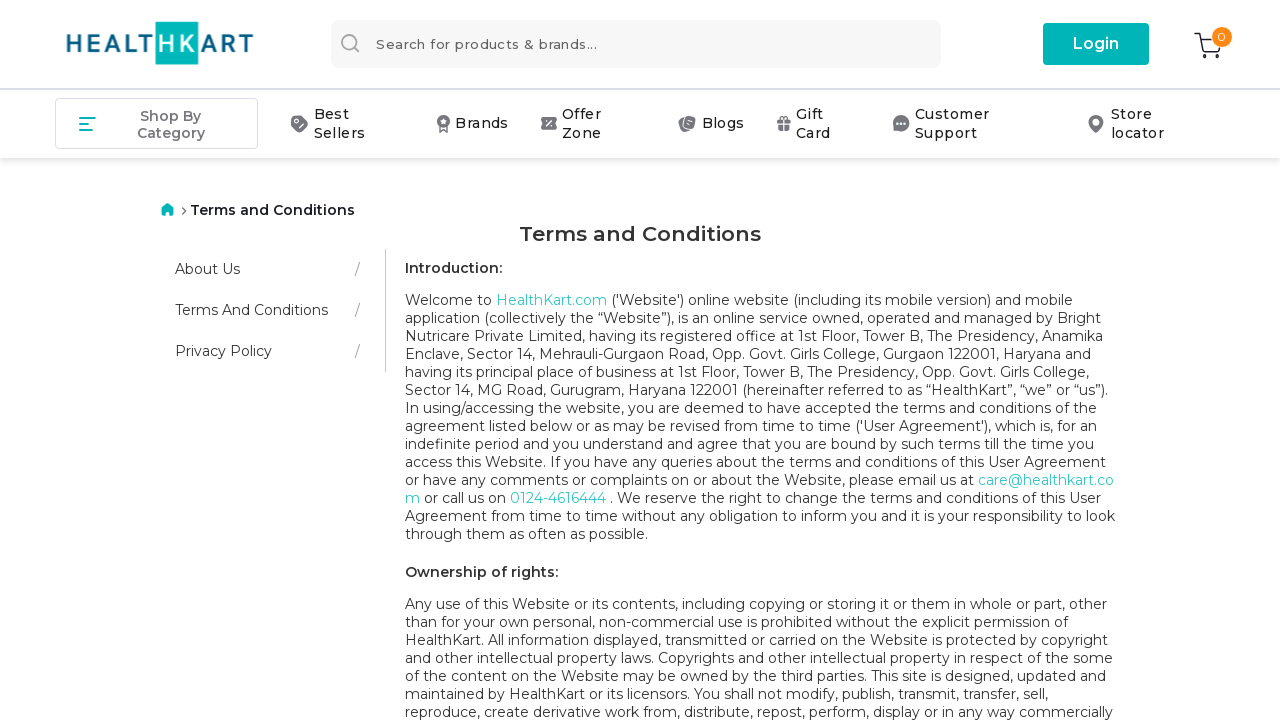